Tests ISBN search functionality on a Brazilian book search website by entering an ISBN number, submitting the search form, and verifying that book details are displayed in the results.

Starting URL: https://www.buscaisbn.com.br

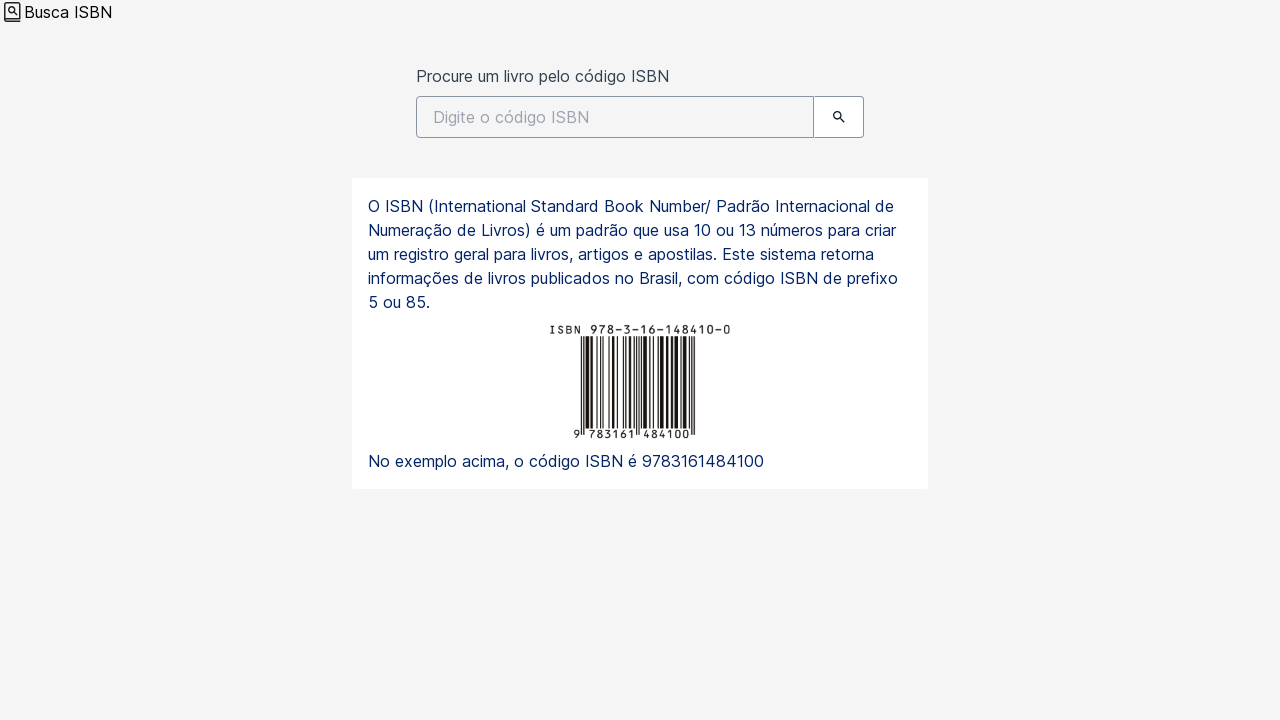

Search input field loaded
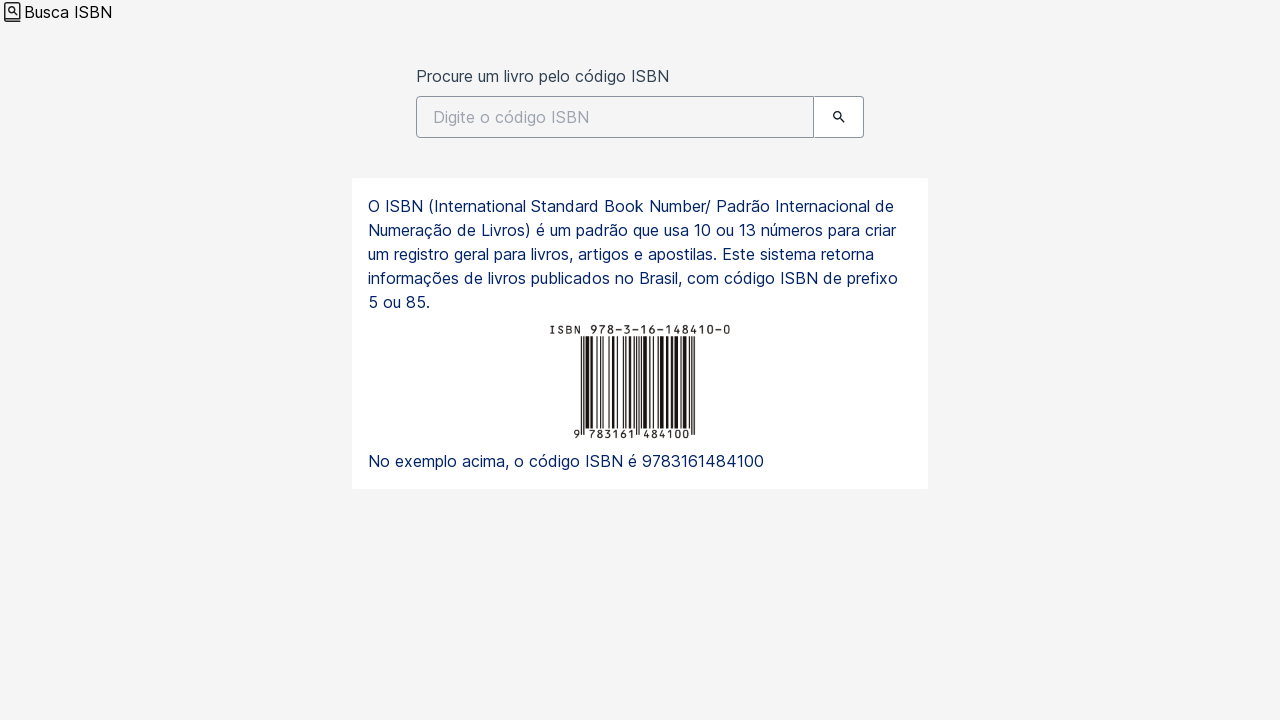

Filled search field with ISBN '9788570782533' on #search
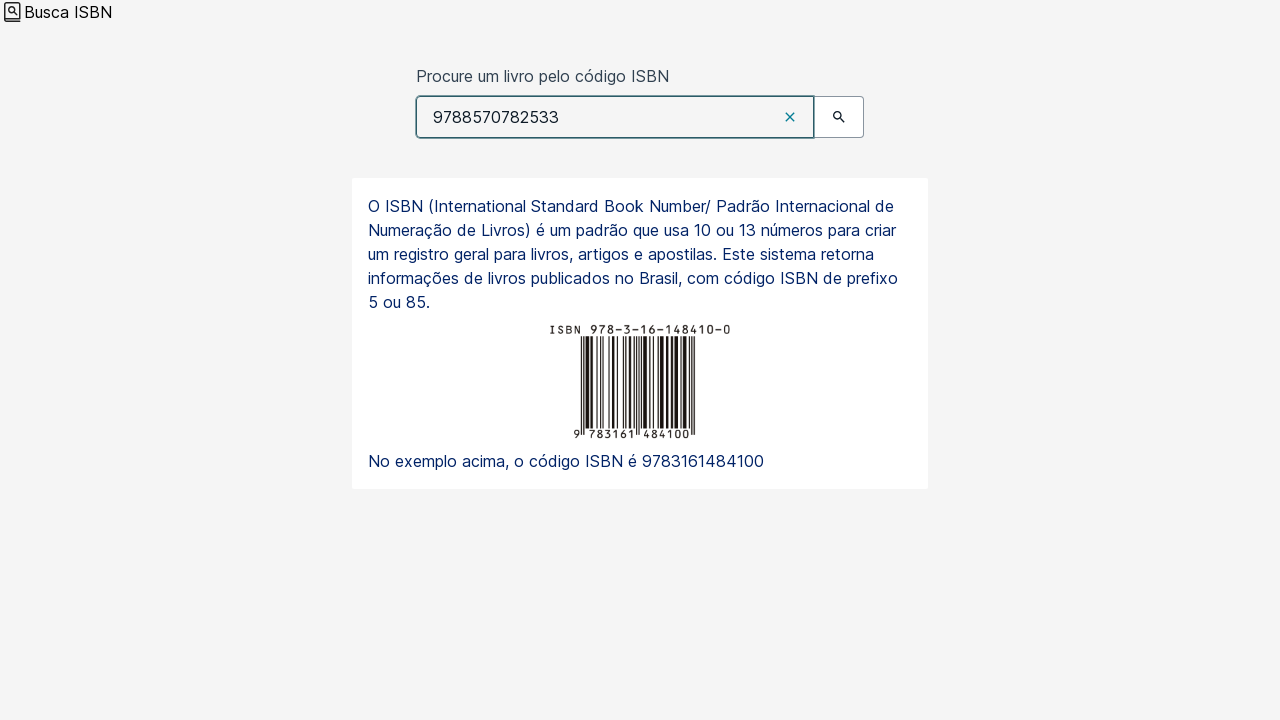

Clicked submit button to search for ISBN at (839, 117) on xpath=/html/body/main/div[1]/div/div/div[2]/button
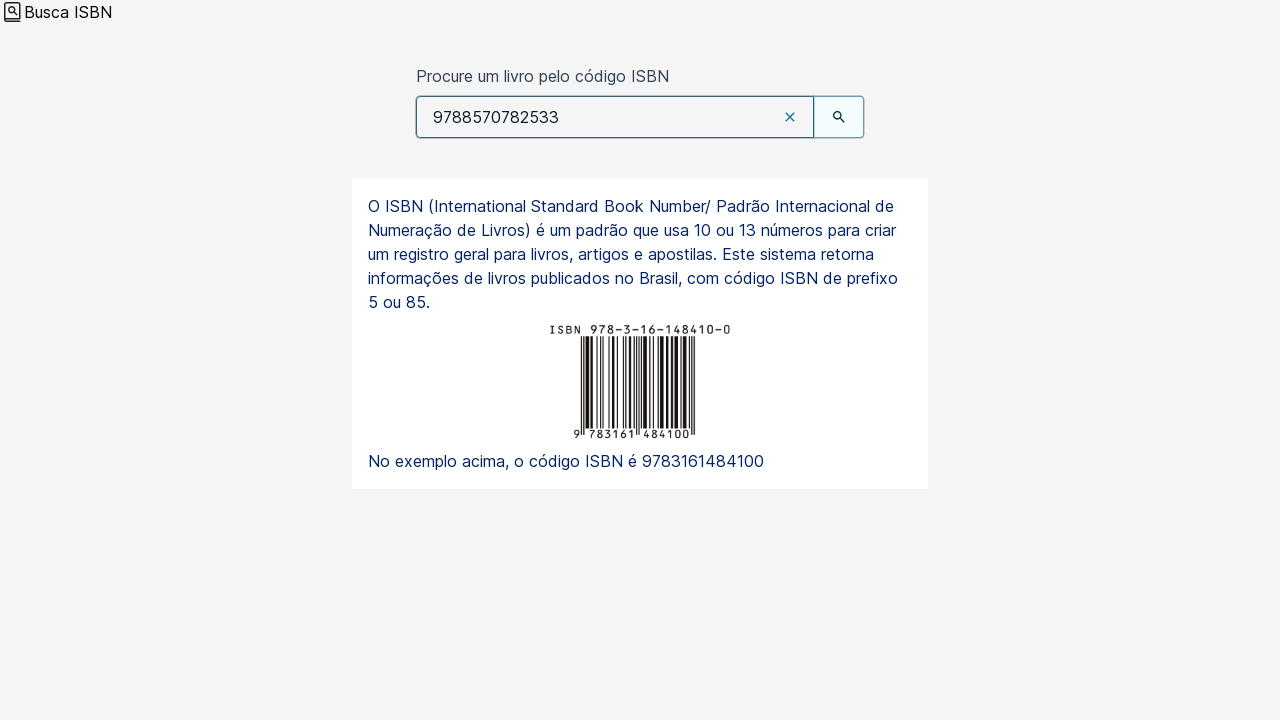

Search results loaded
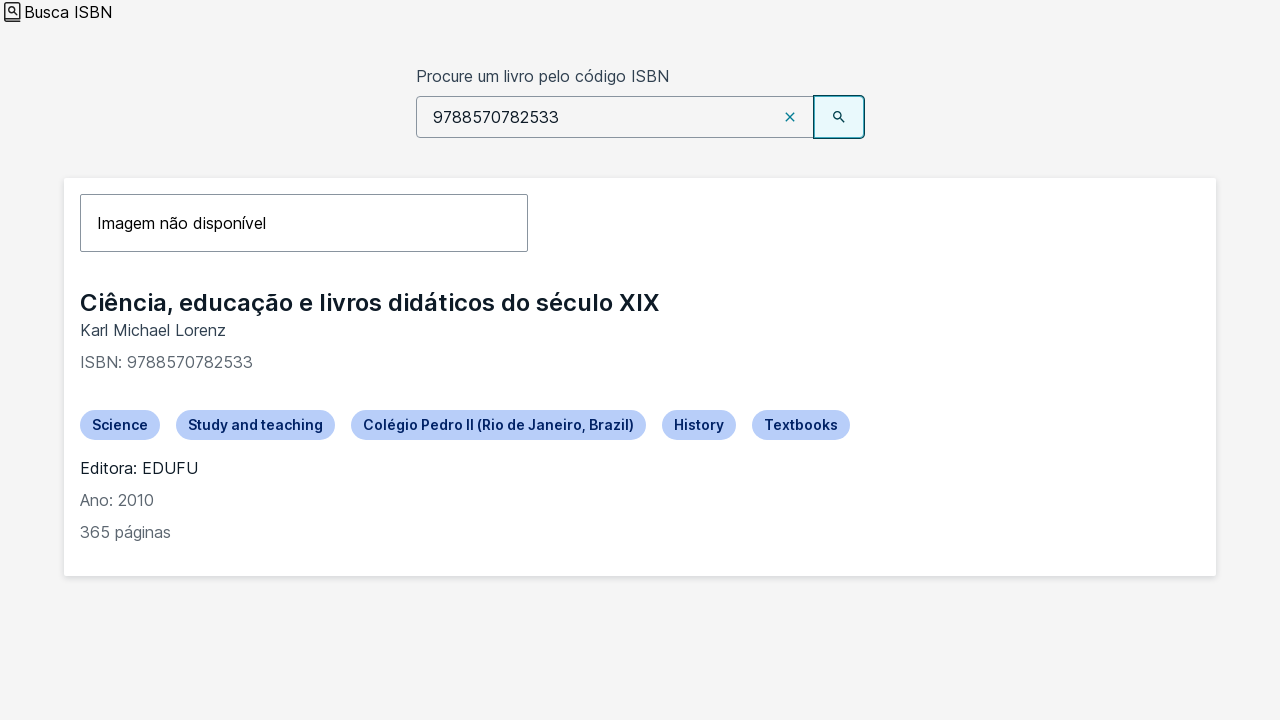

Book title element is visible
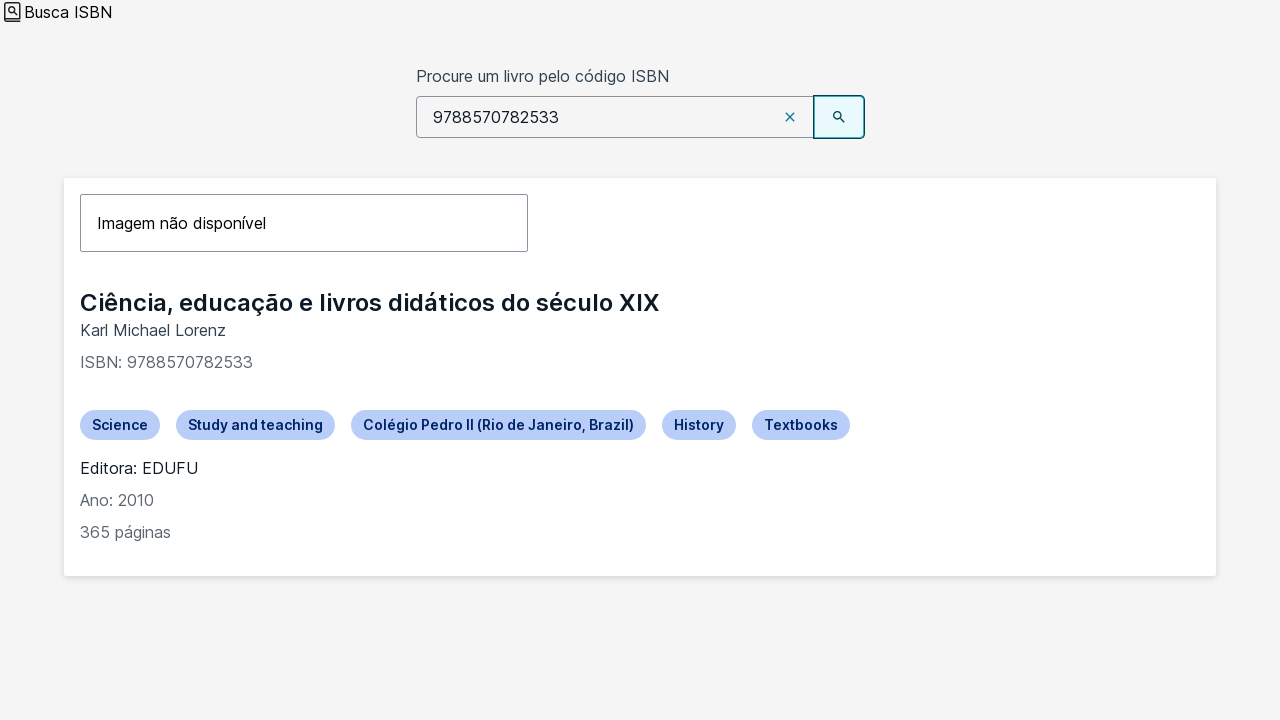

Book publisher information is displayed
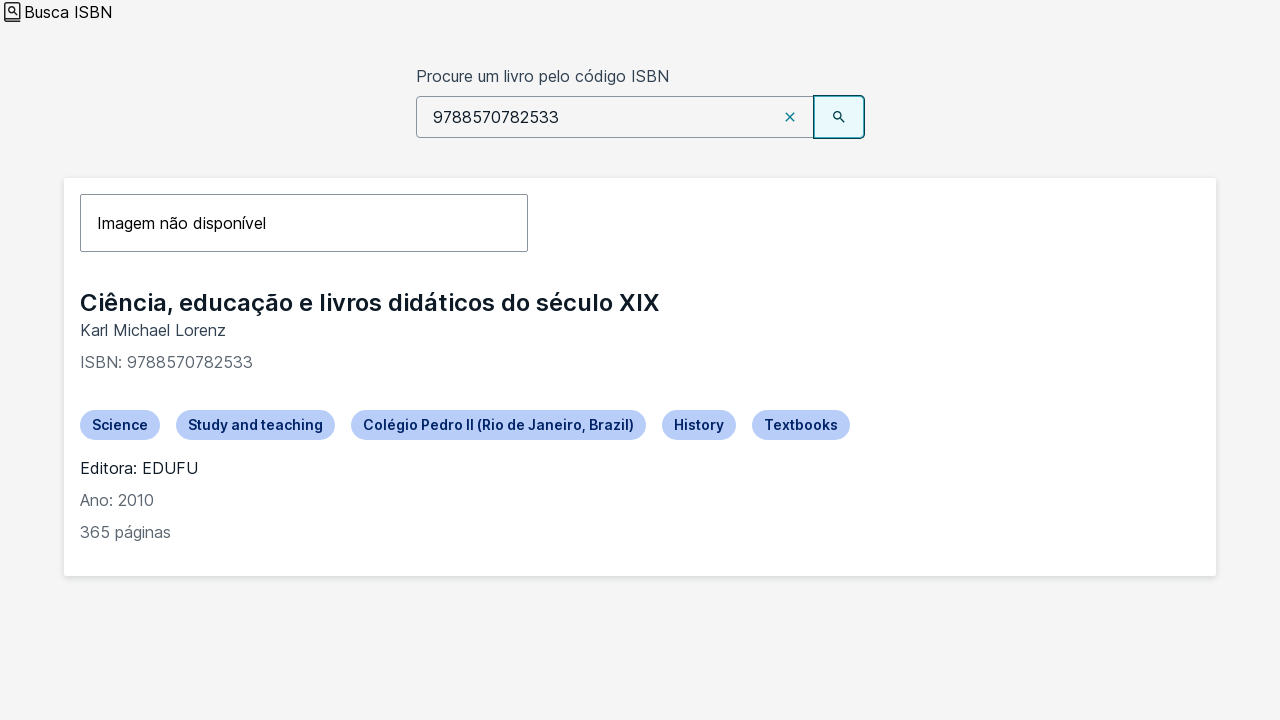

Book publication year is displayed
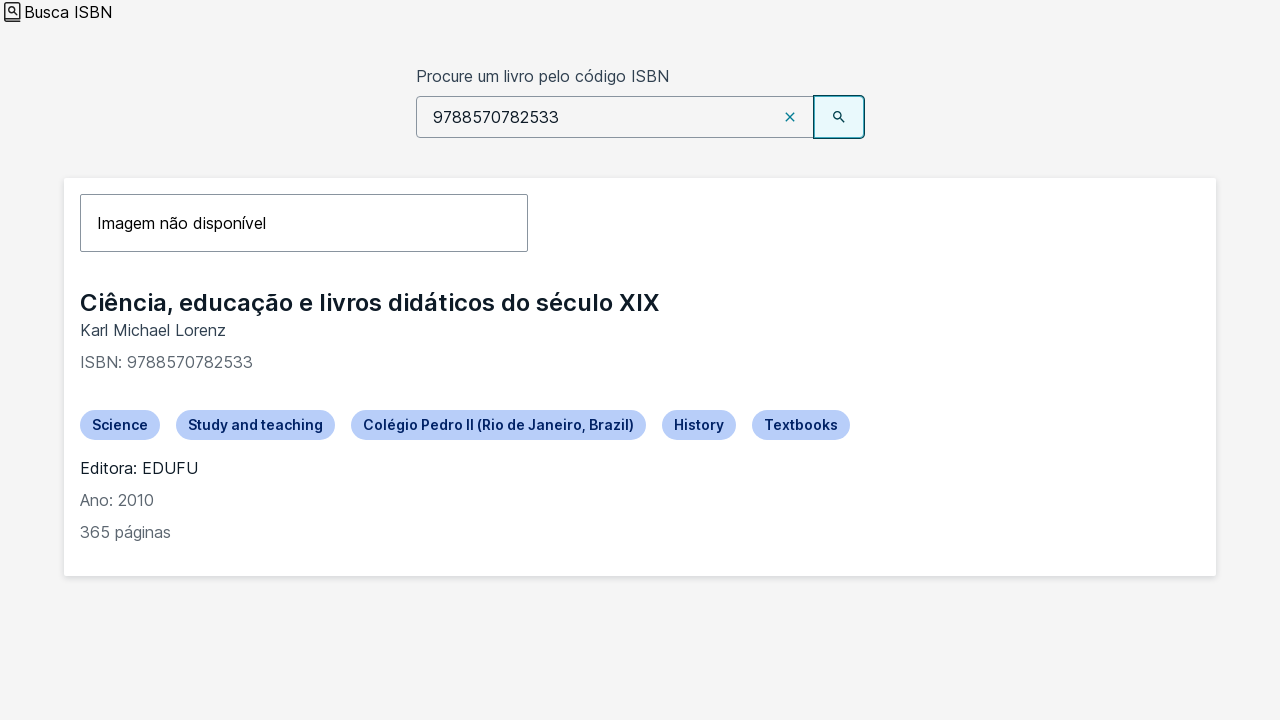

Book page count is displayed
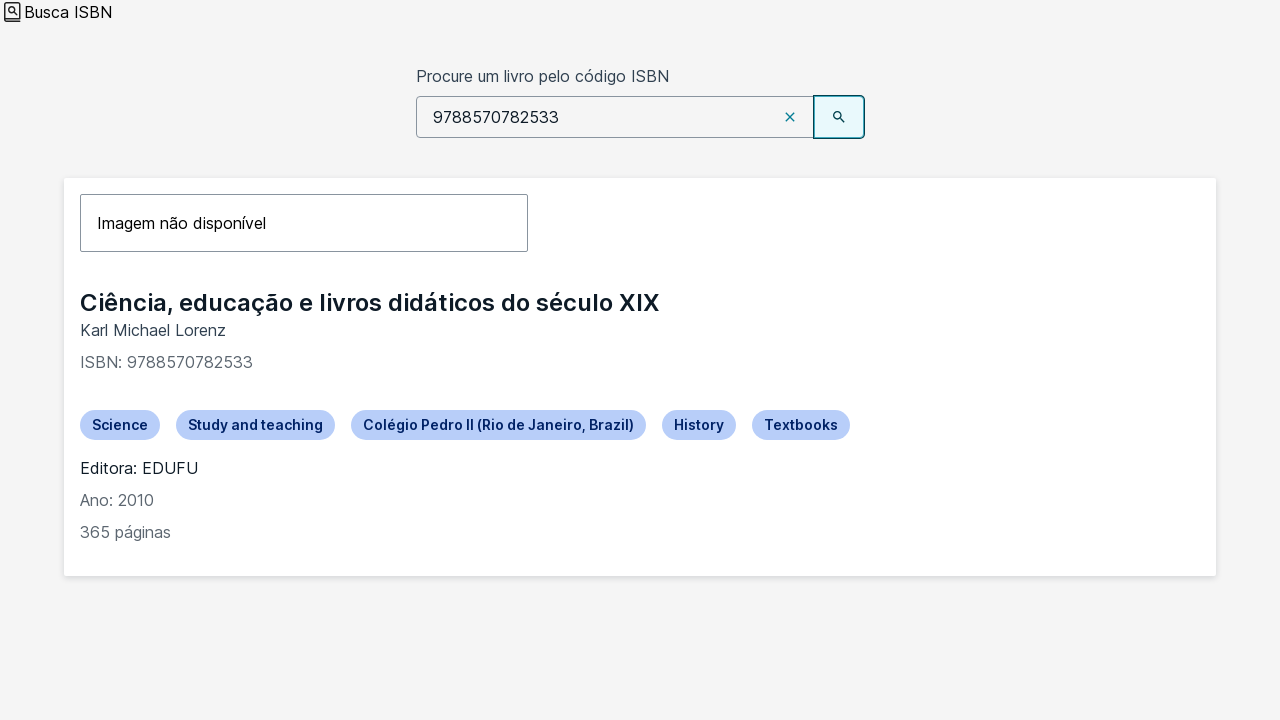

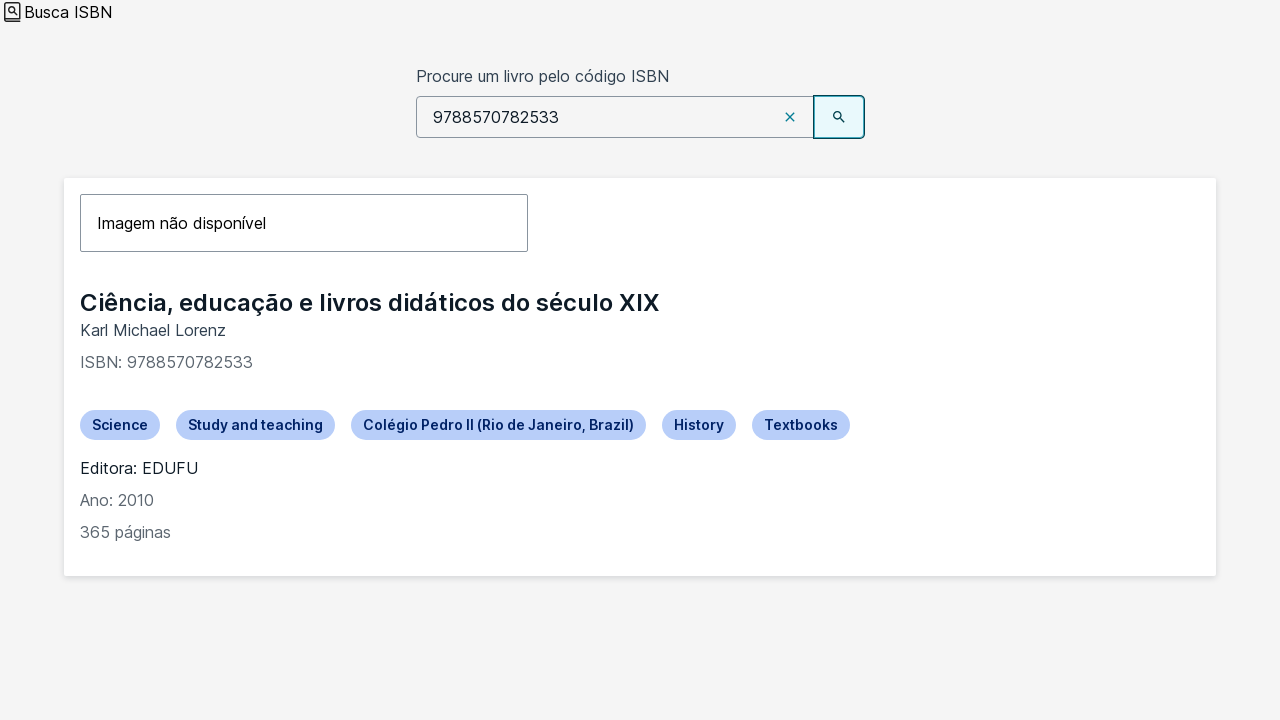